Navigates to the Demoblaze e-commerce homepage and verifies that product listings are loaded and displayed on the page.

Starting URL: https://demoblaze.com/index.html

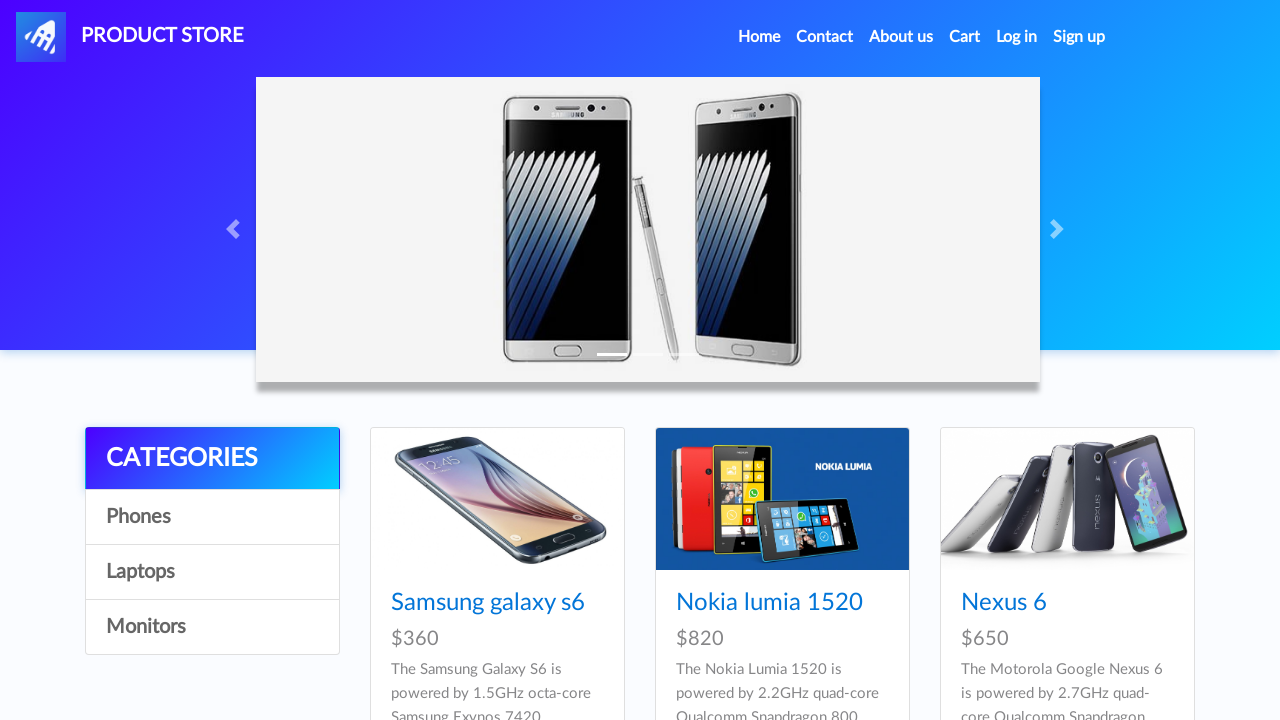

Waited for product listings to load
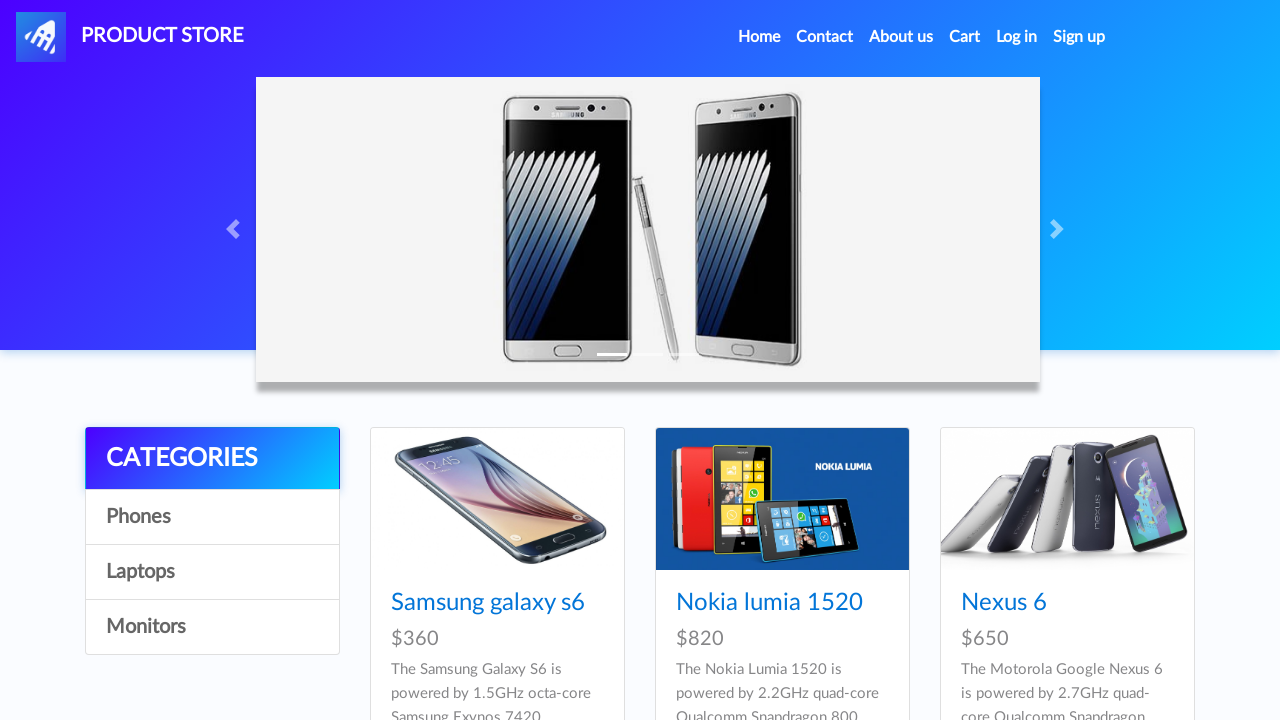

Located product elements on the page
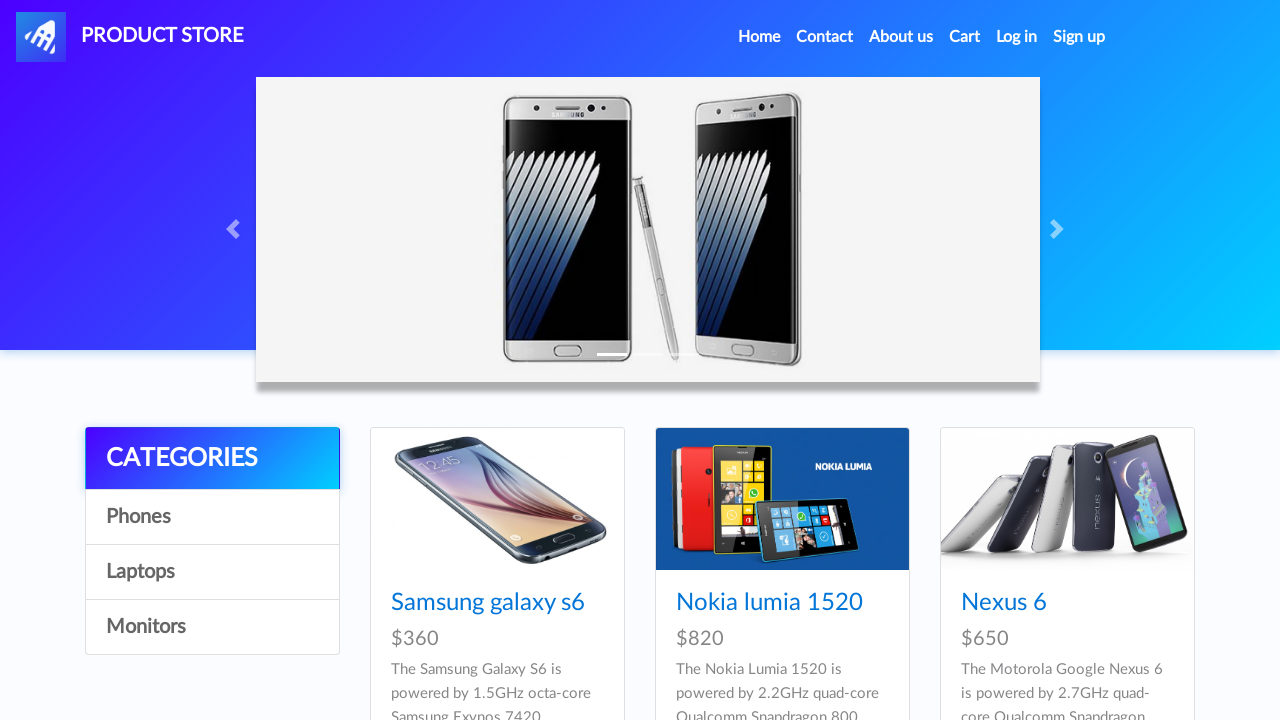

Verified that products are displayed (count > 0)
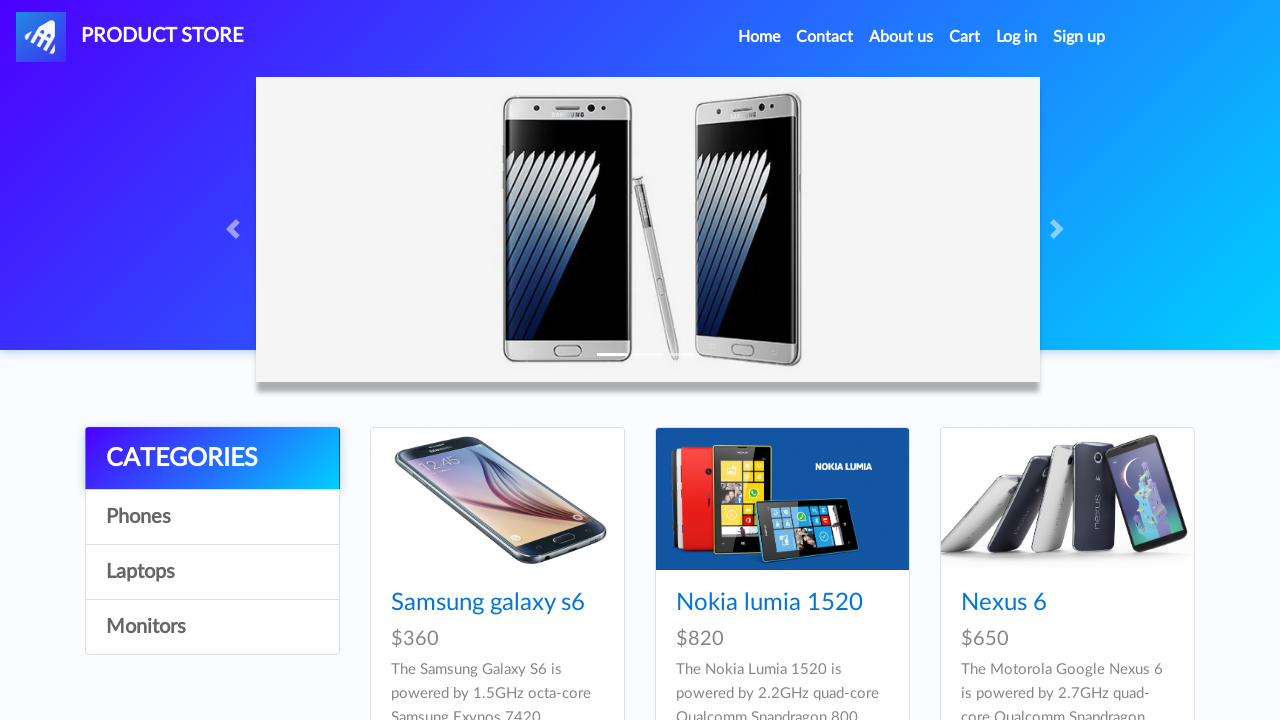

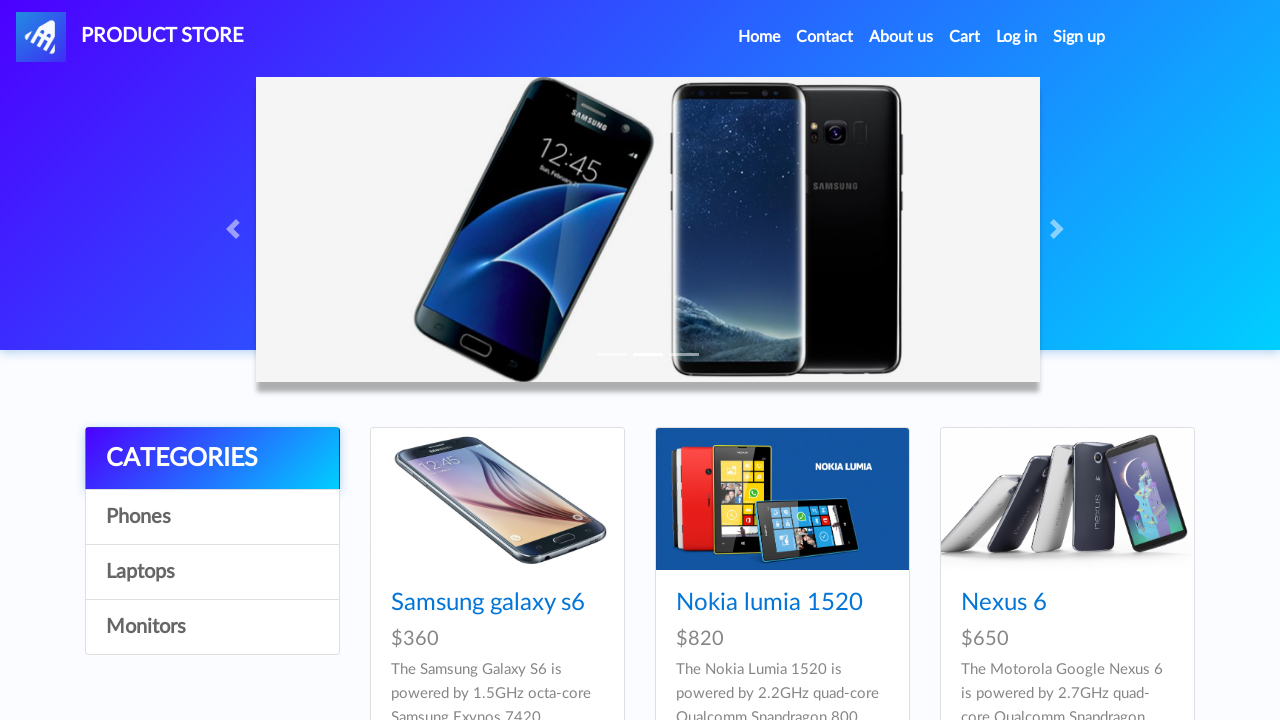